Tests form interactions on a registration page including selecting languages, skills dropdown, and country selection using keyboard interactions

Starting URL: http://demo.automationtesting.in/Register.html

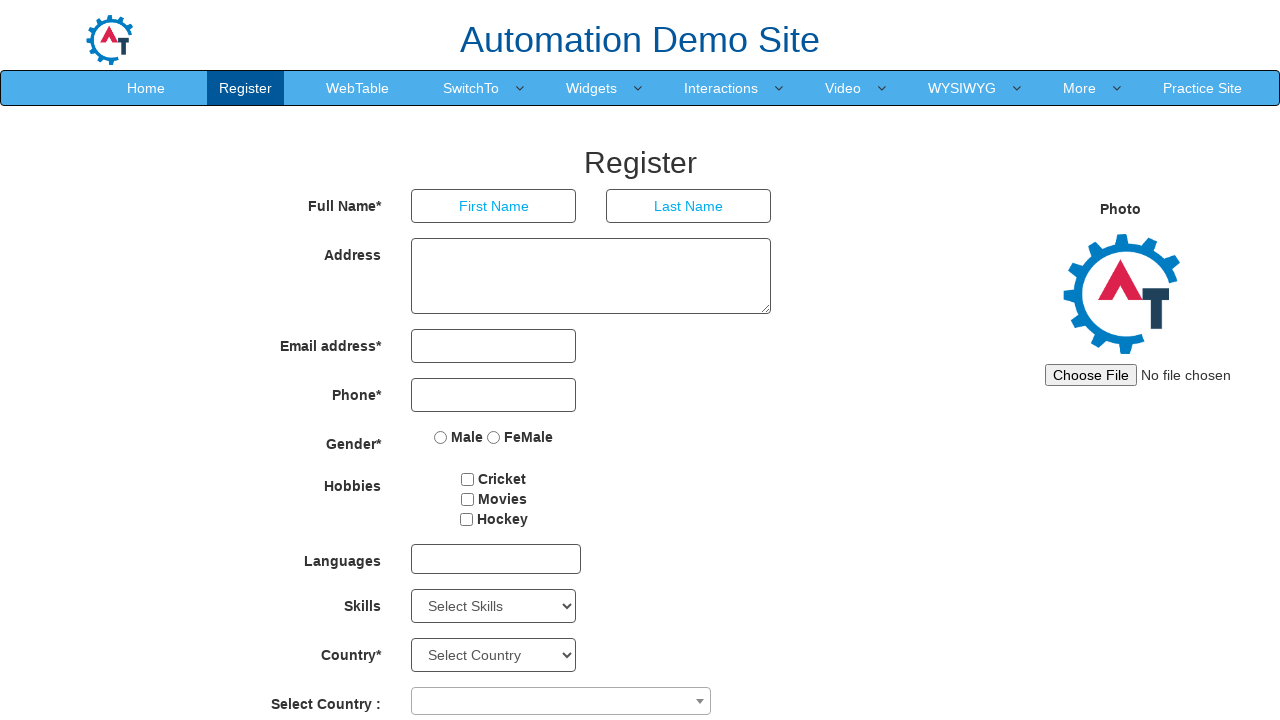

Clicked on Languages dropdown at (496, 559) on xpath=//div[@id='msdd']
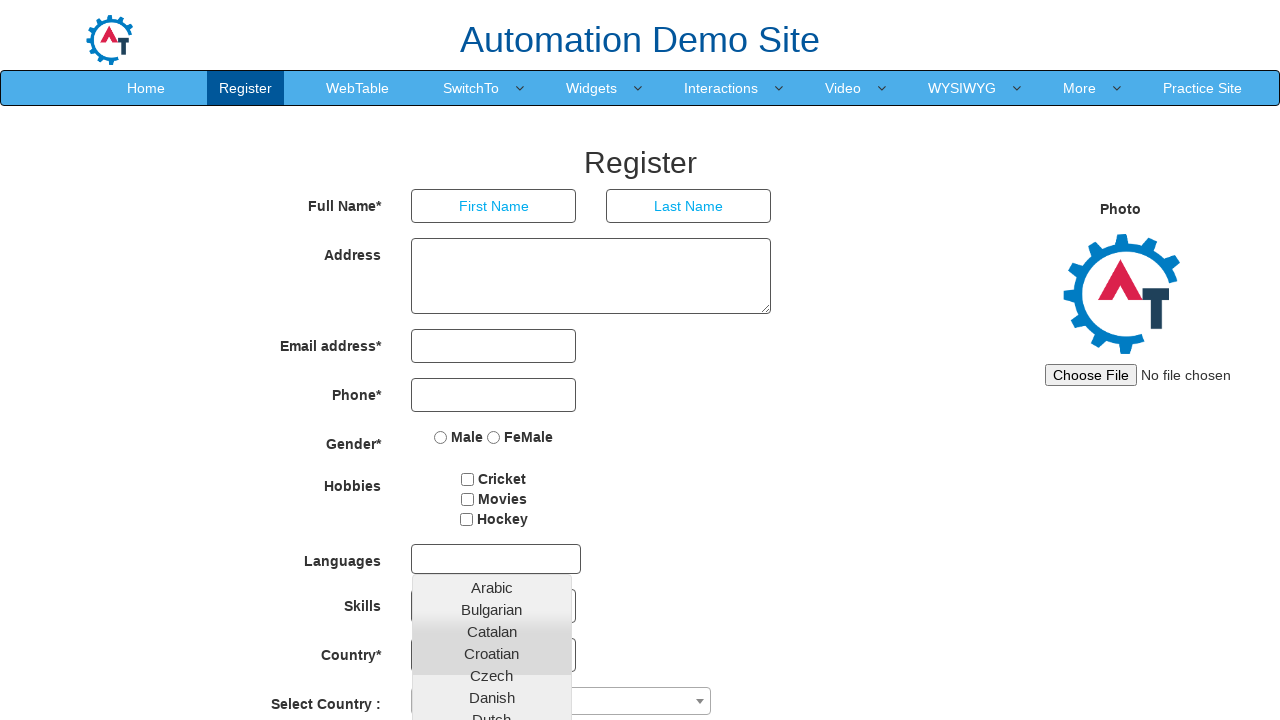

Selected English language from dropdown at (492, 457) on xpath=//a[contains(.,'English')]
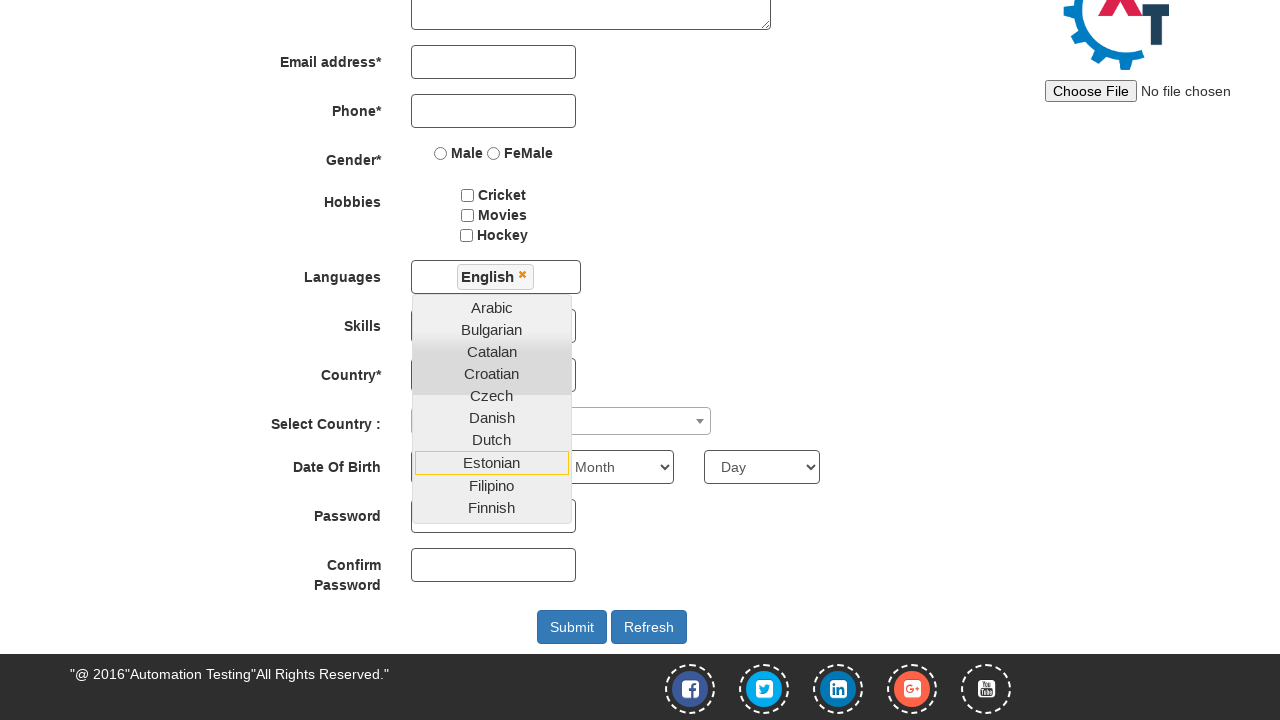

Closed Languages dropdown by clicking on page body at (640, 360) on body
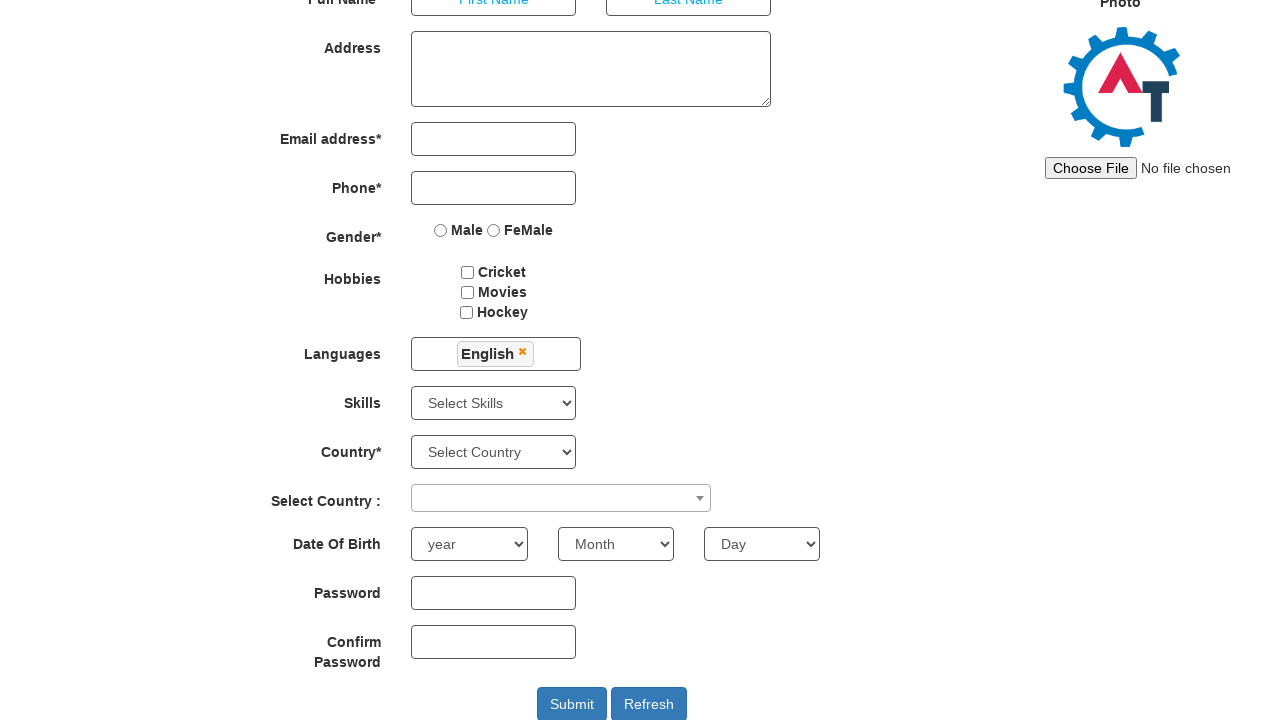

Selected AutoCAD from Skills dropdown on //select[@id='Skills']
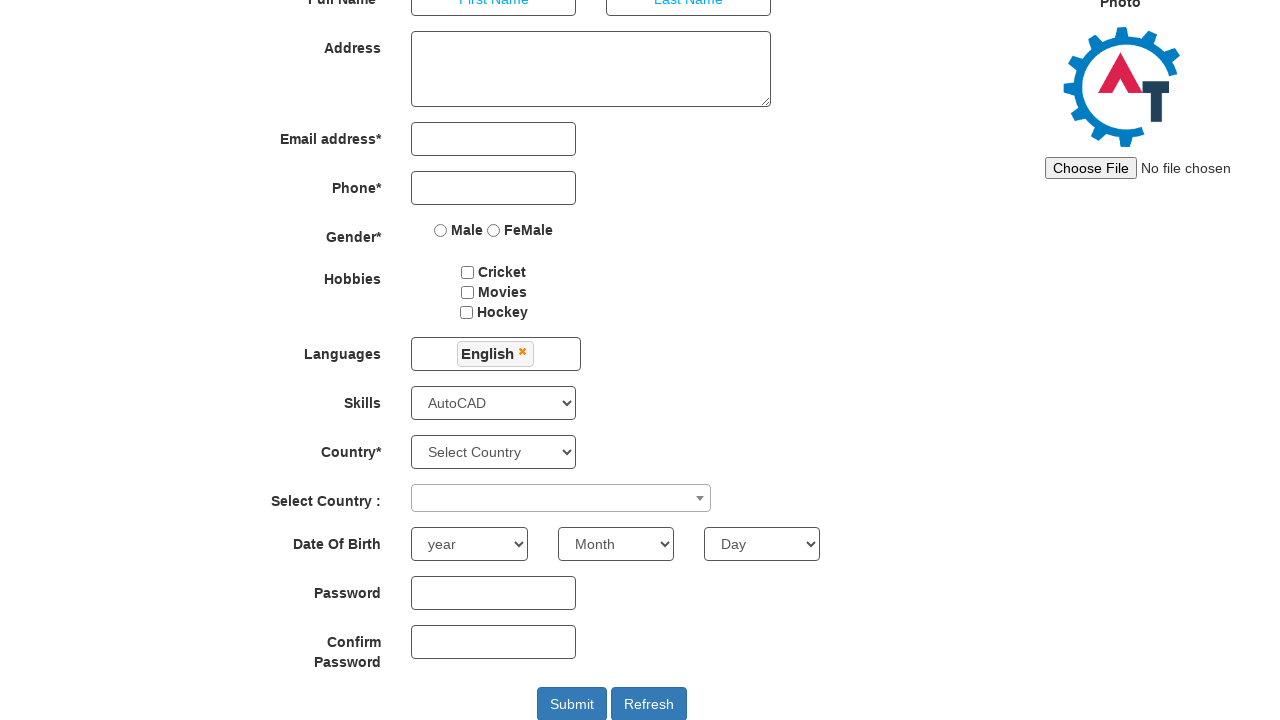

Clicked on country combobox at (561, 498) on xpath=//span[@role='combobox']
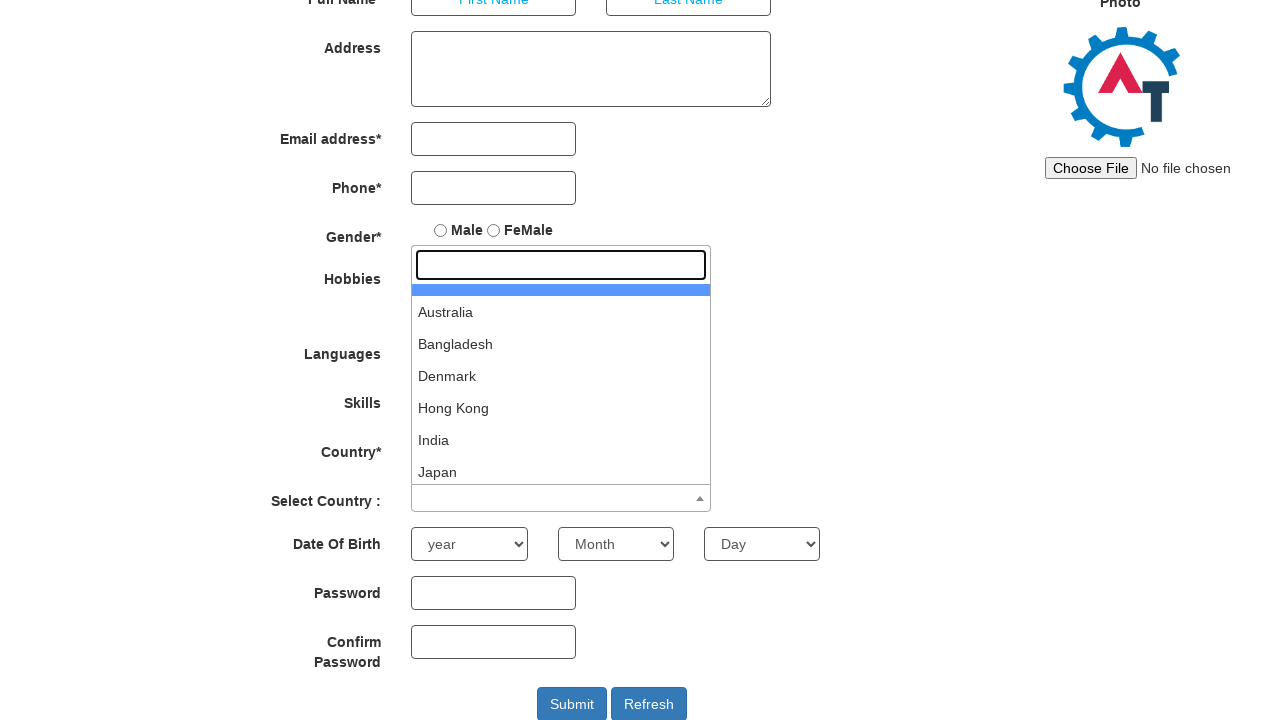

Filled country search field with 'ind' on xpath=//input[@class='select2-search__field']
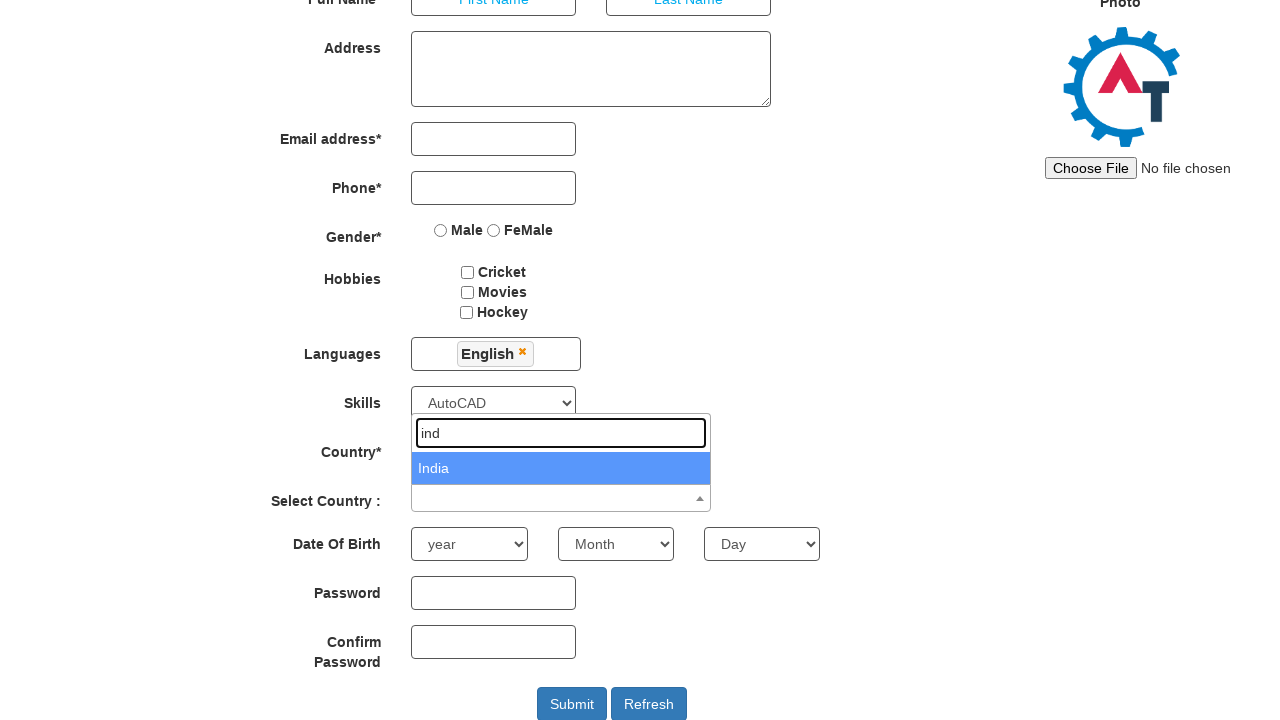

Waited 2 seconds for country search results to load
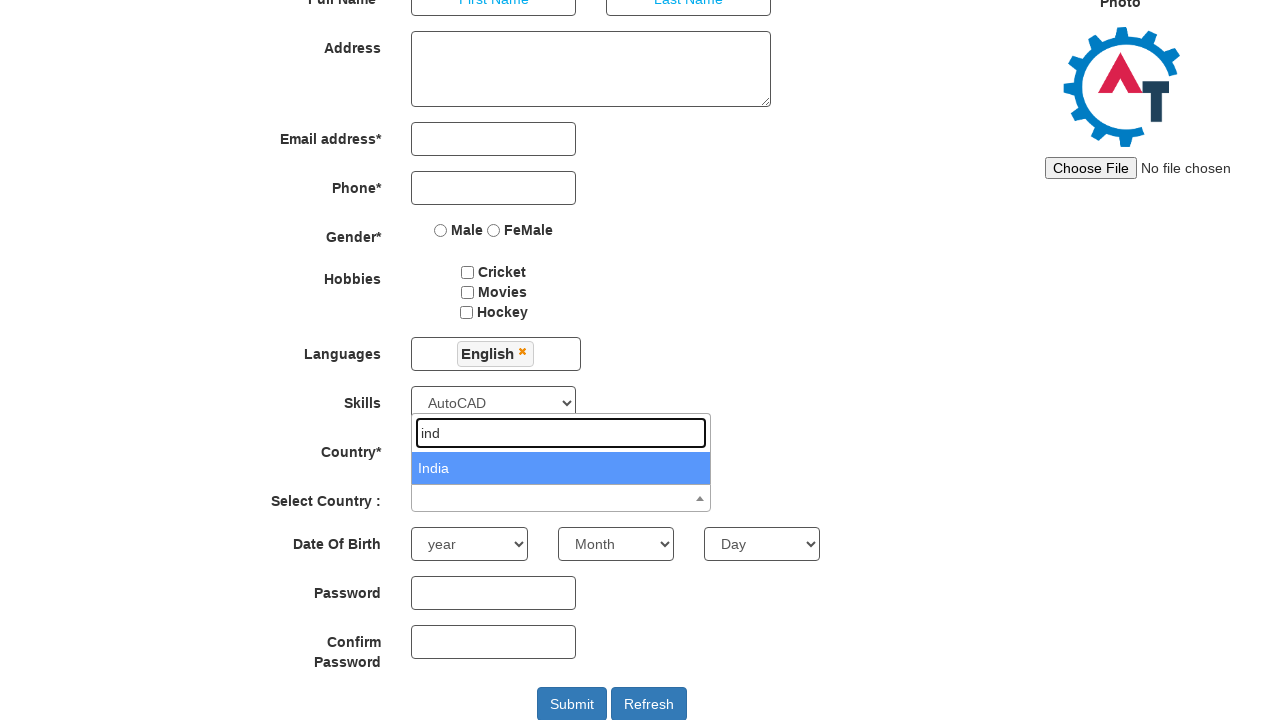

Pressed Enter to select country from search results on xpath=//input[@class='select2-search__field']
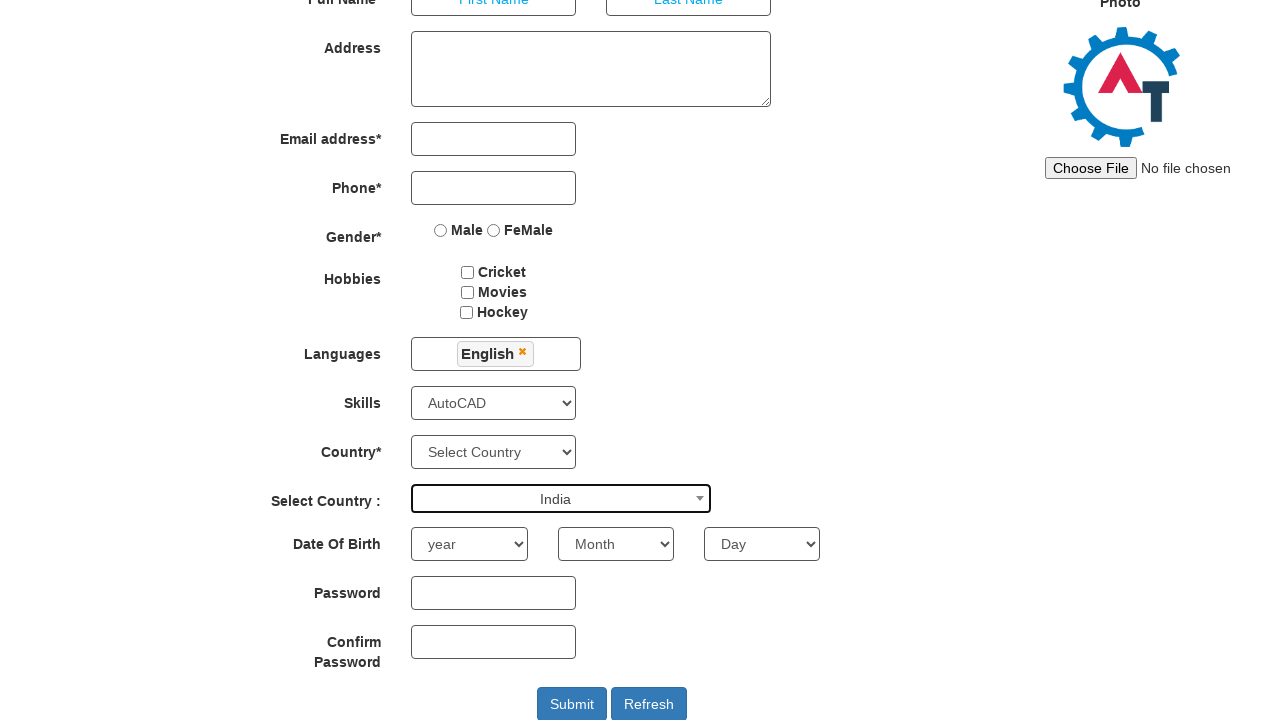

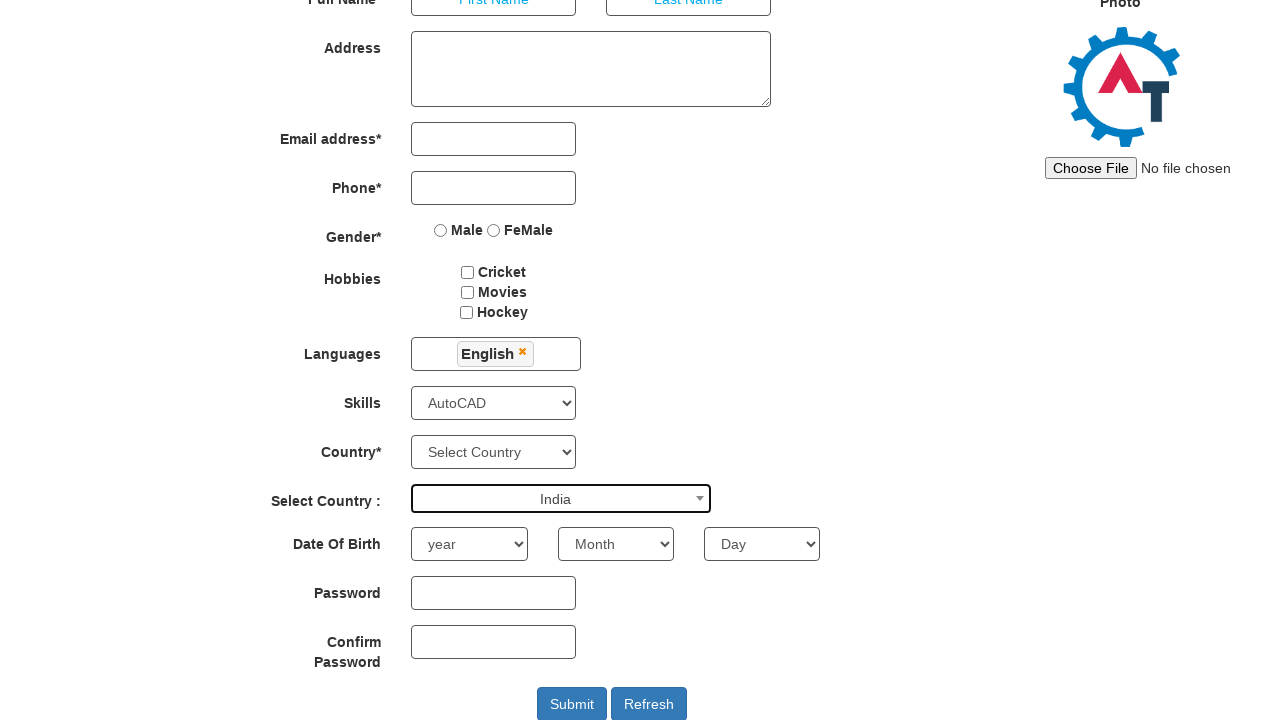